Tests that the login form displays an error when invalid credentials are entered, verifying the form validation behavior without actually authenticating

Starting URL: https://www.saucedemo.com/

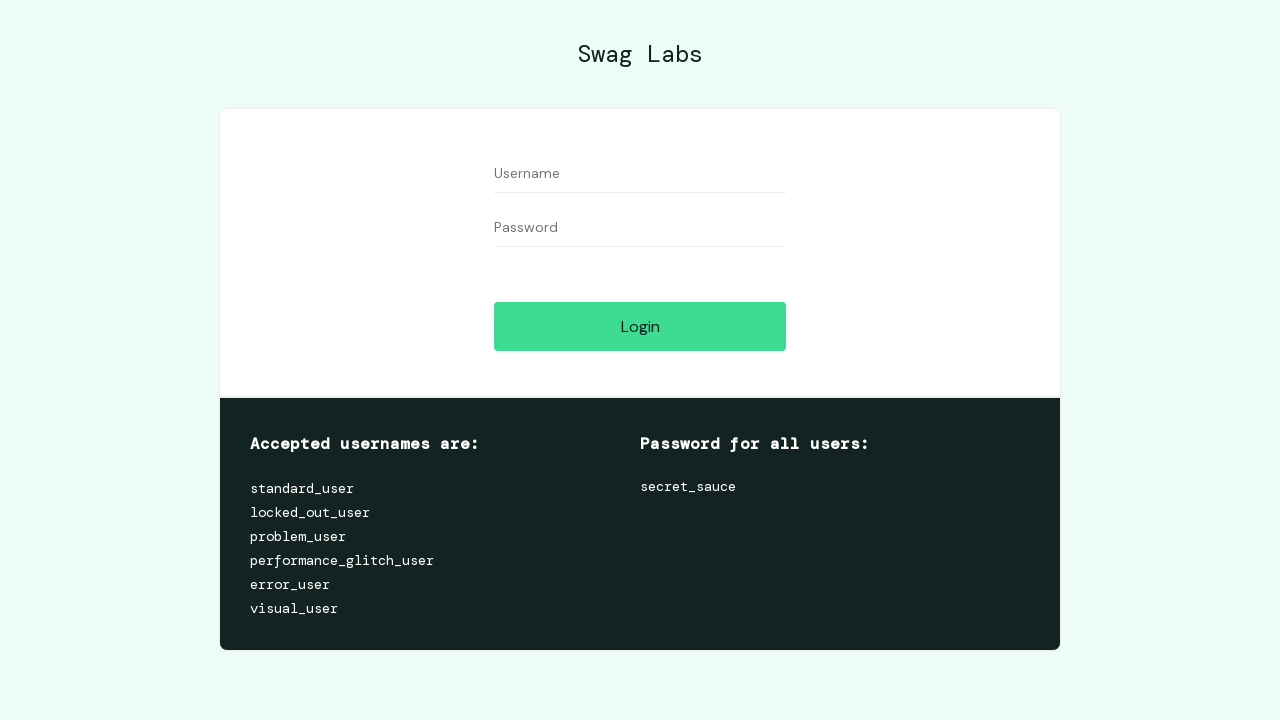

Filled username field with invalid credentials 'user' on input[data-test="username"]
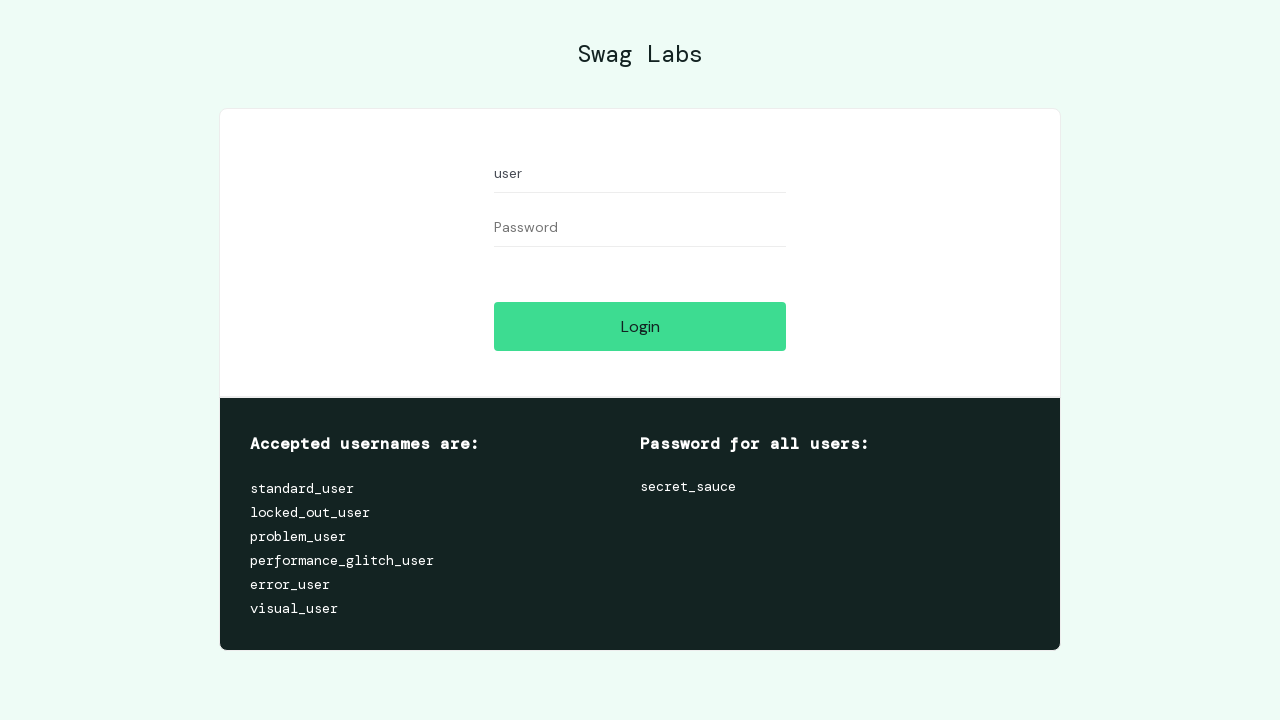

Filled password field with invalid credentials 'user' on input[data-test="password"]
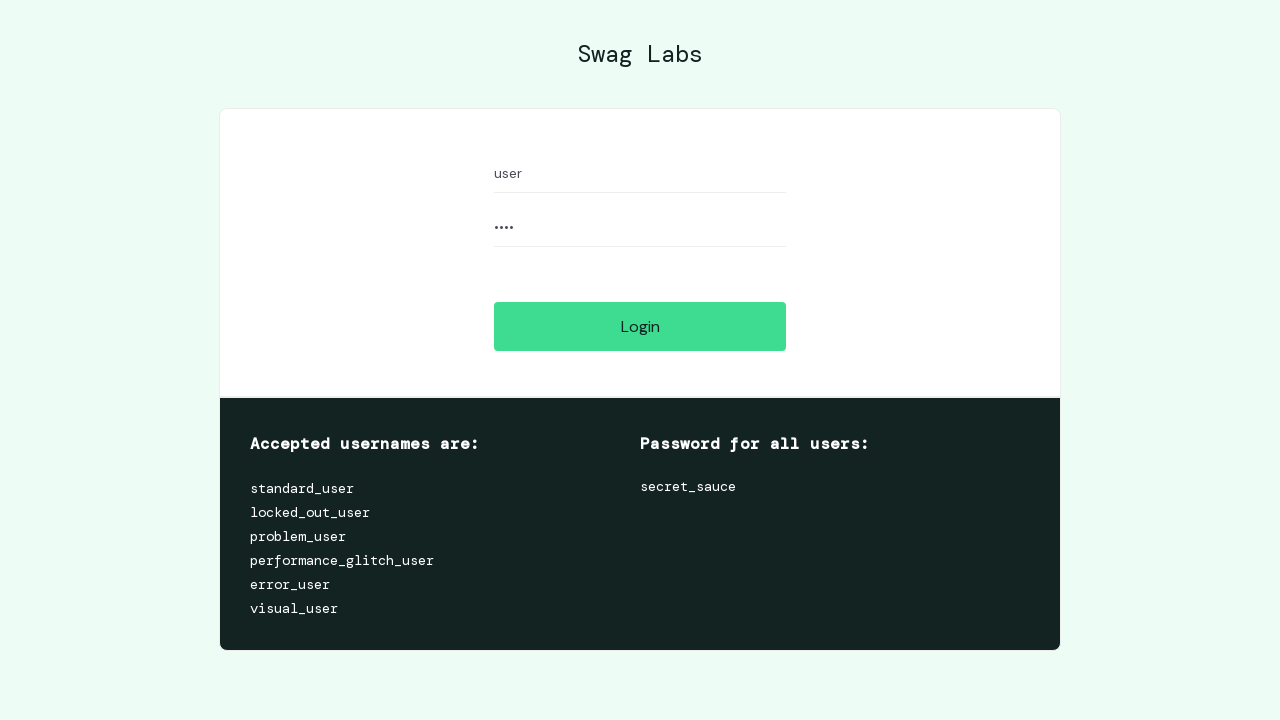

Clicked login button to submit form with invalid credentials at (640, 326) on input[data-test="login-button"]
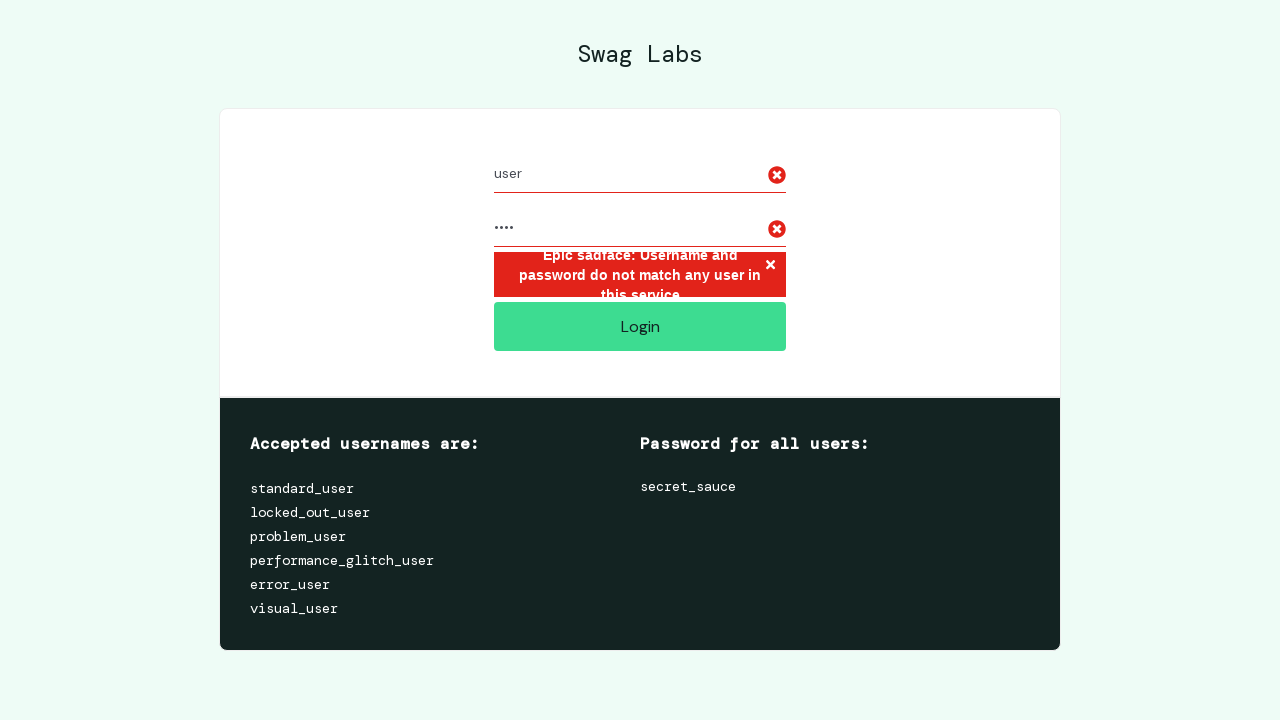

Verified login form is still displayed with error after invalid credential submission
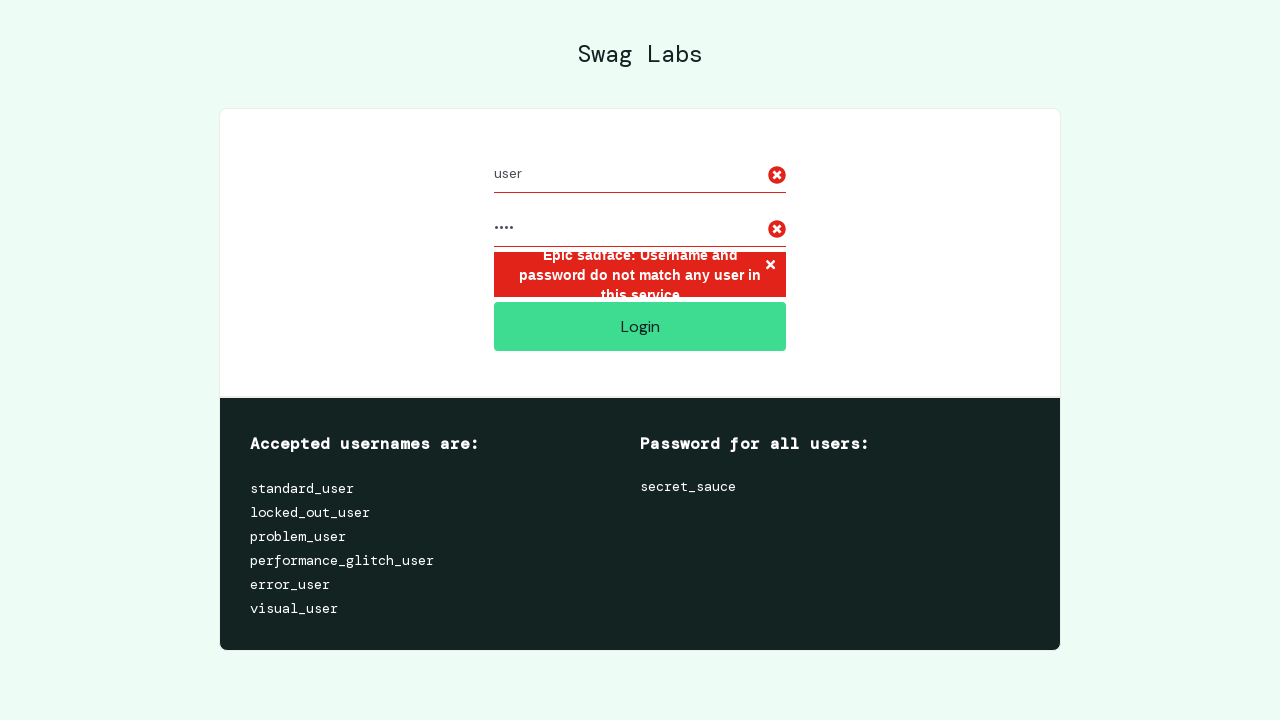

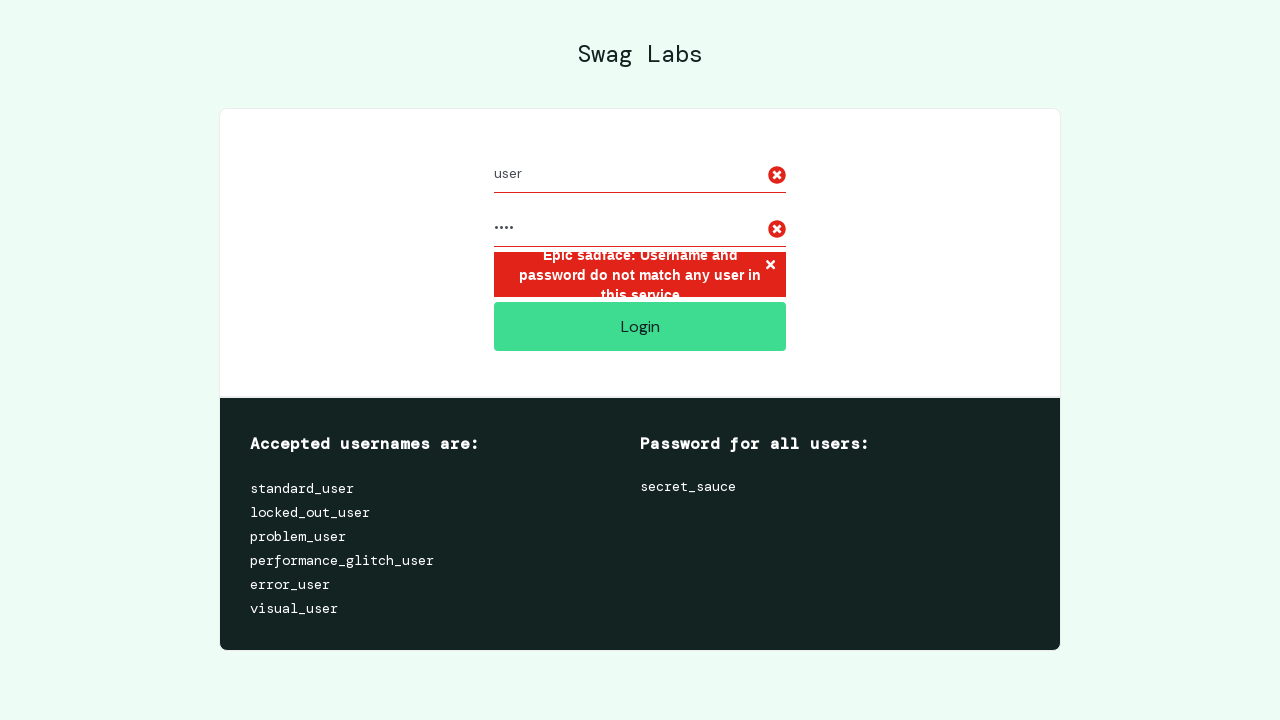